Tests alert popup handling by clicking submit without filling required fields and accepting the resulting validation alert

Starting URL: https://ksrtc.in/

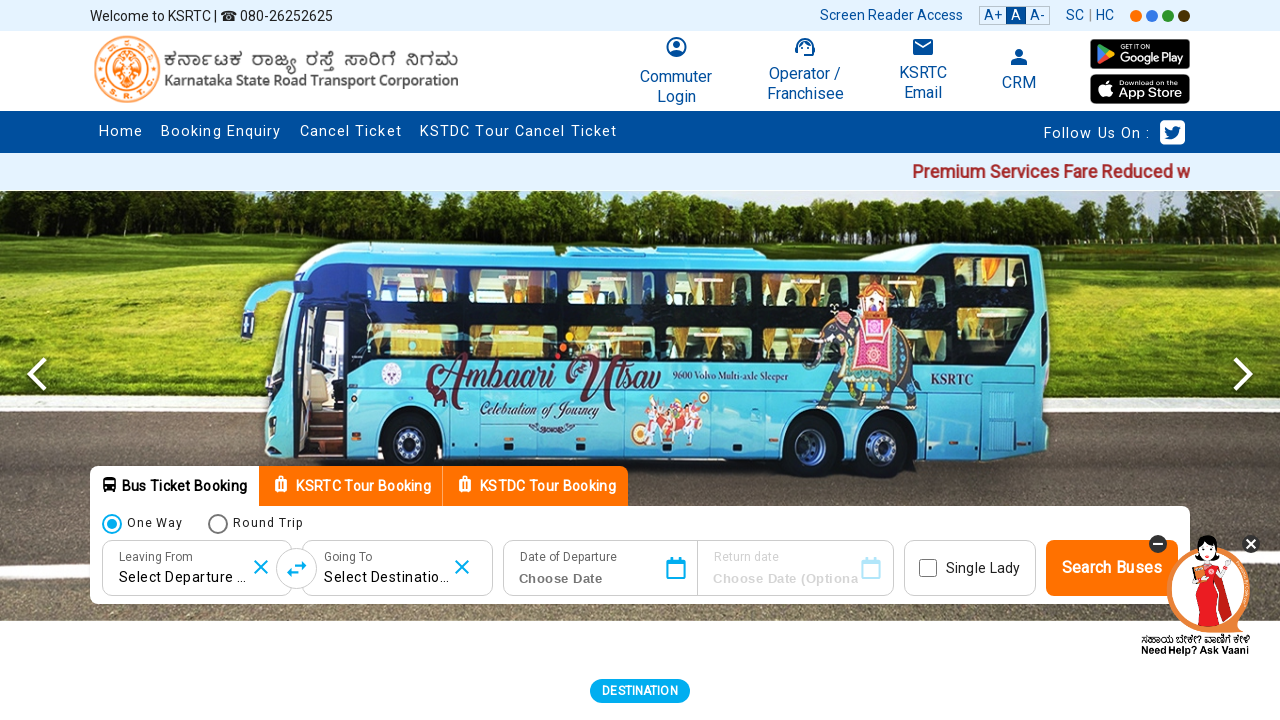

Clicked submit button to trigger validation alert at (1112, 568) on div#submitSearch
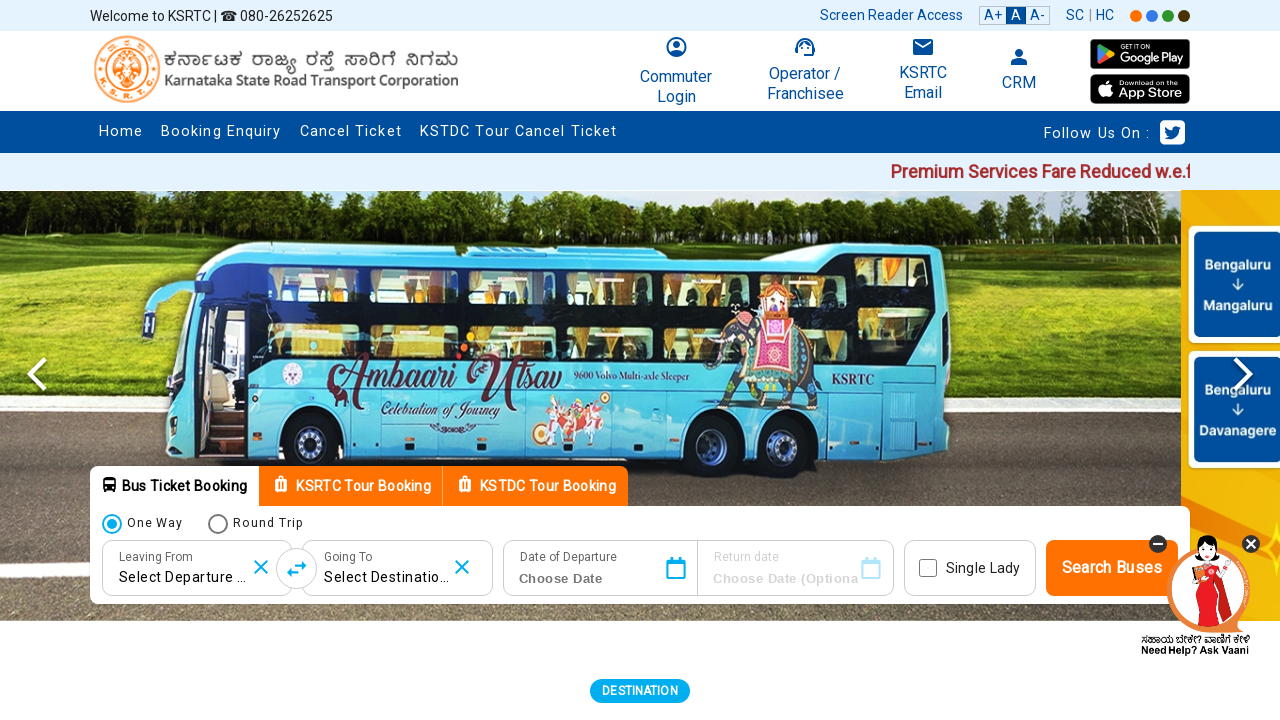

Set up dialog handler to accept alert popups
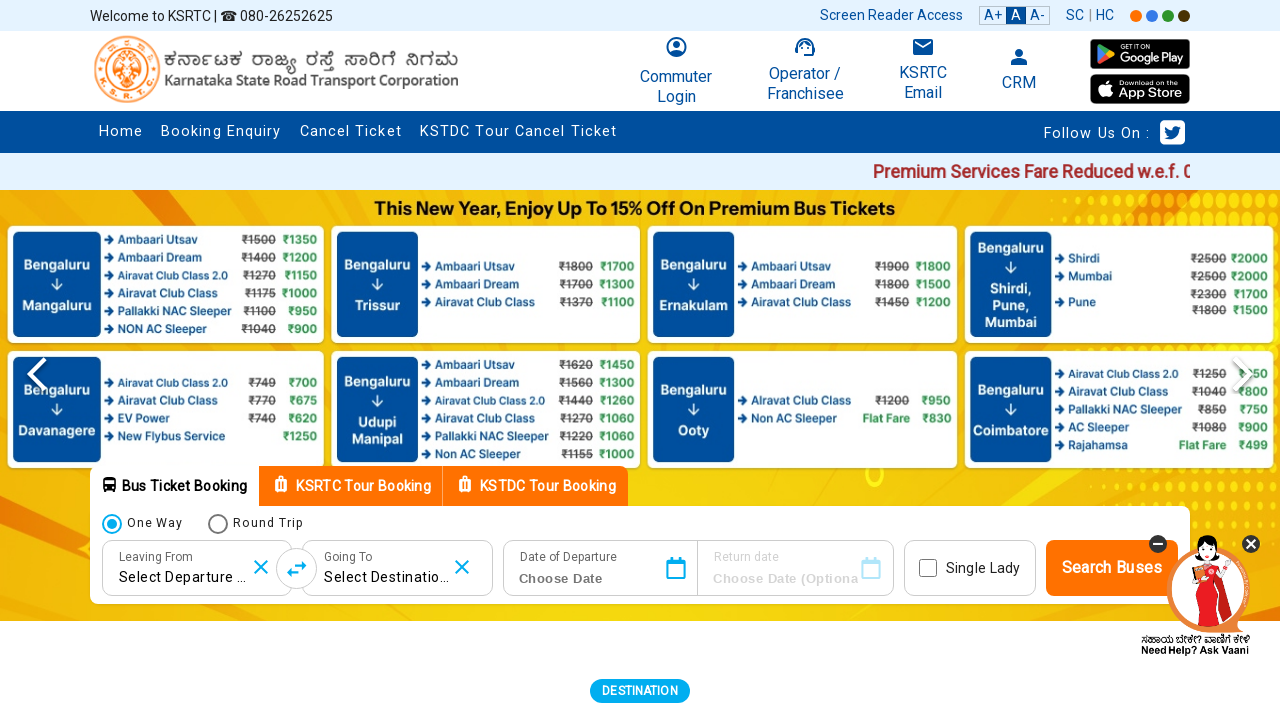

Waited for alert to be processed
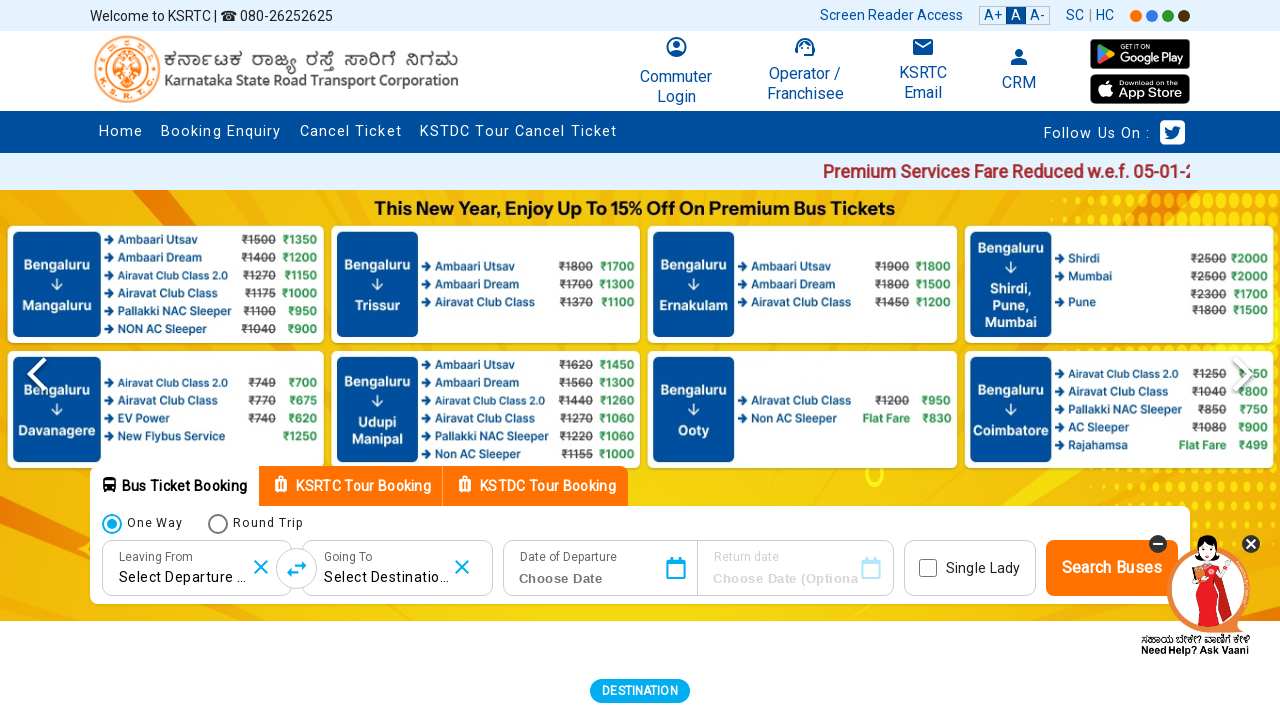

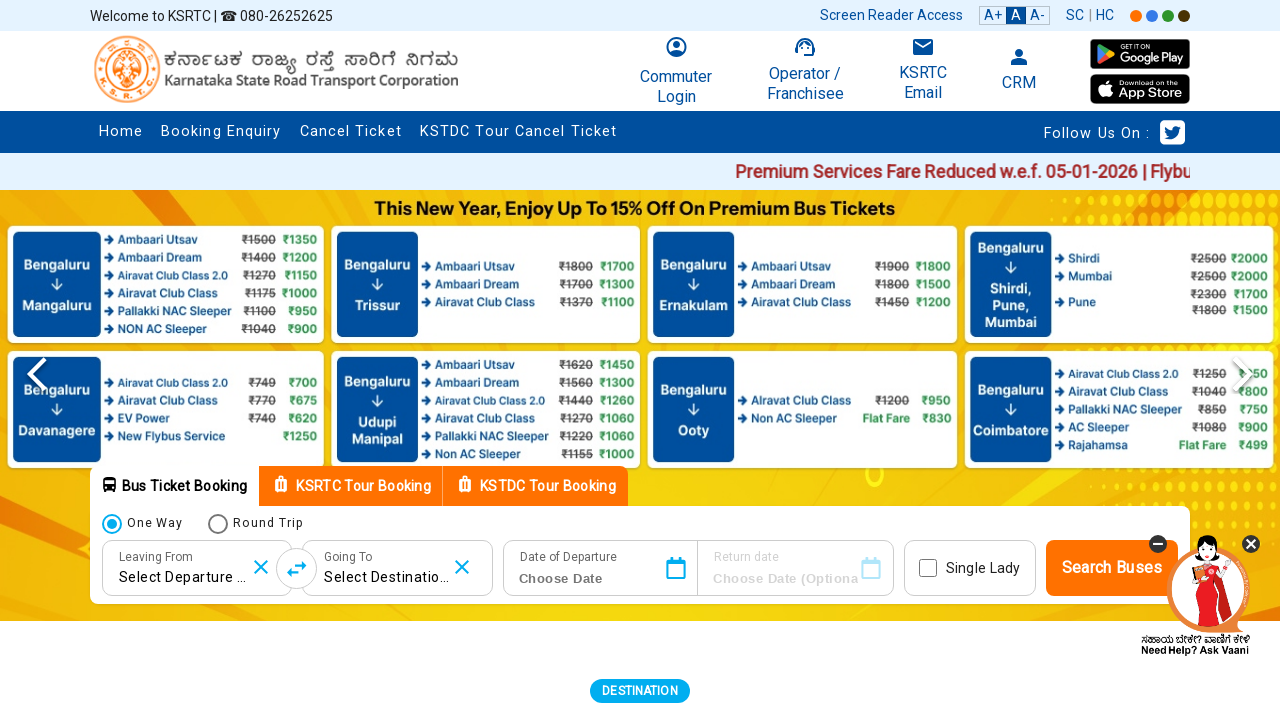